Navigates to the Assurant website homepage and verifies the page loads successfully.

Starting URL: http://www.assurant.com/

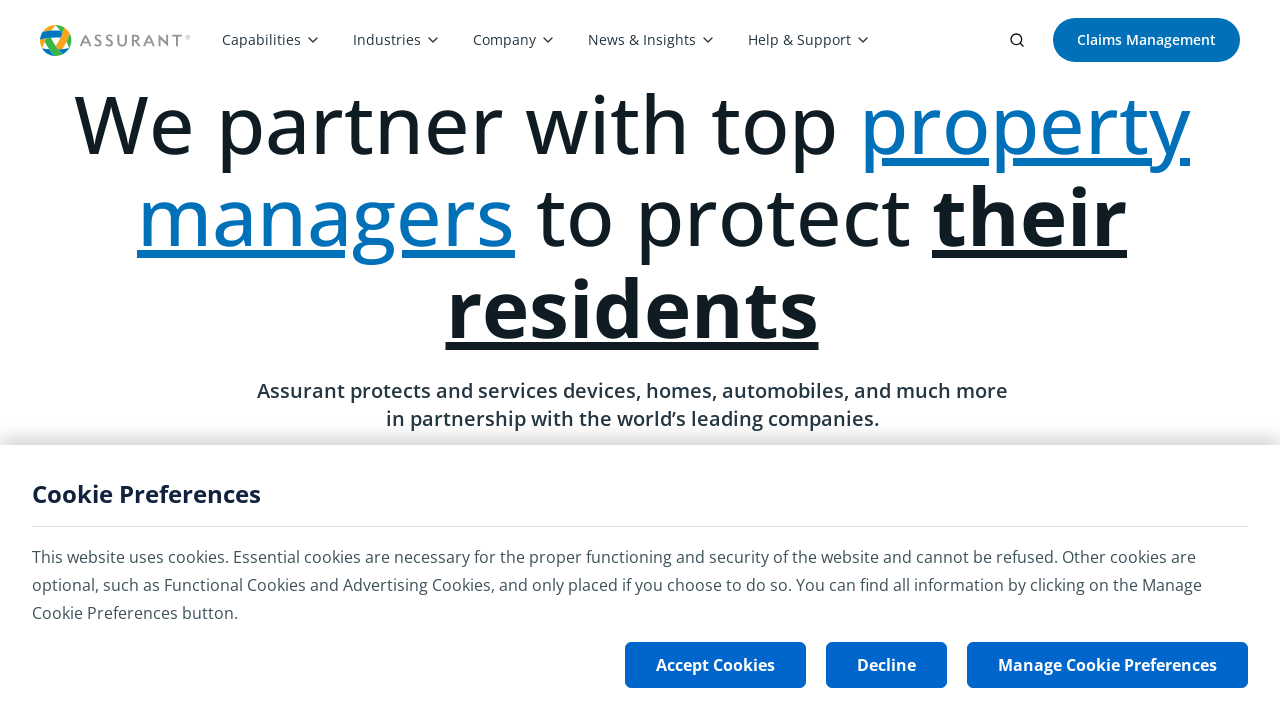

Waited for page to reach domcontentloaded state
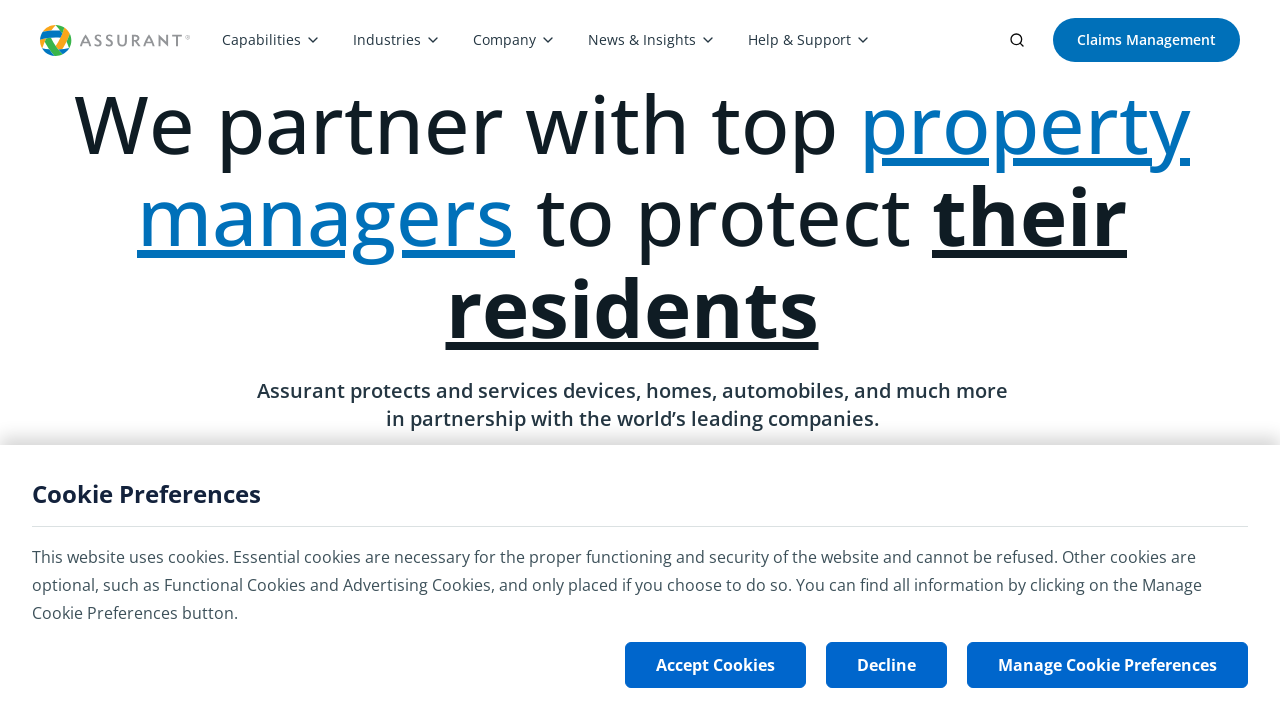

Verified body element is present on Assurant homepage
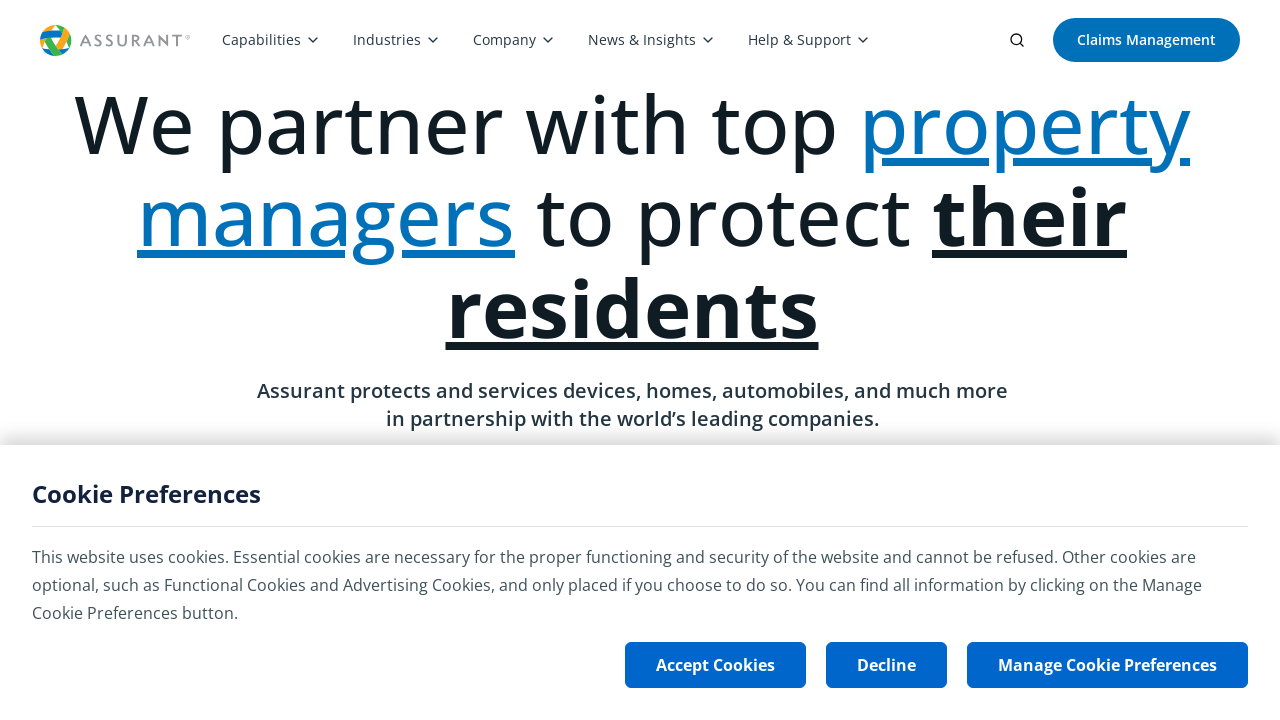

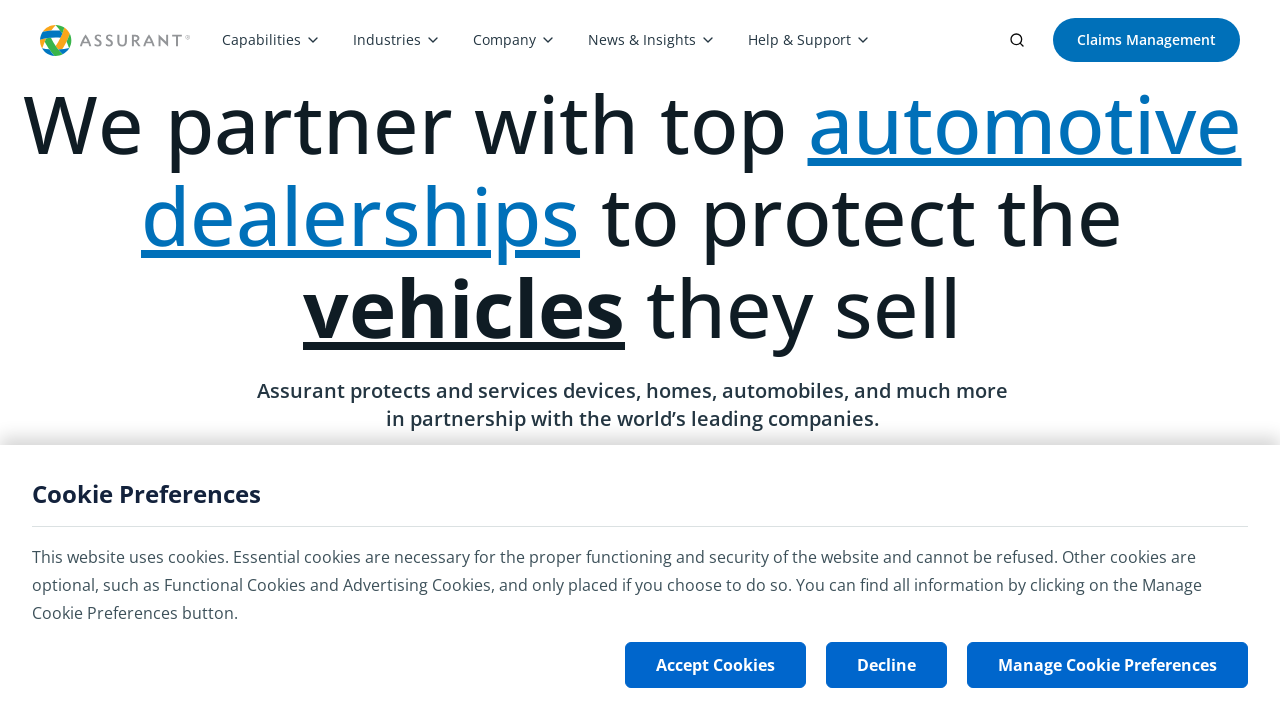